Tests checkbox functionality by clicking the first checkbox if it is not already selected

Starting URL: https://the-internet.herokuapp.com/checkboxes

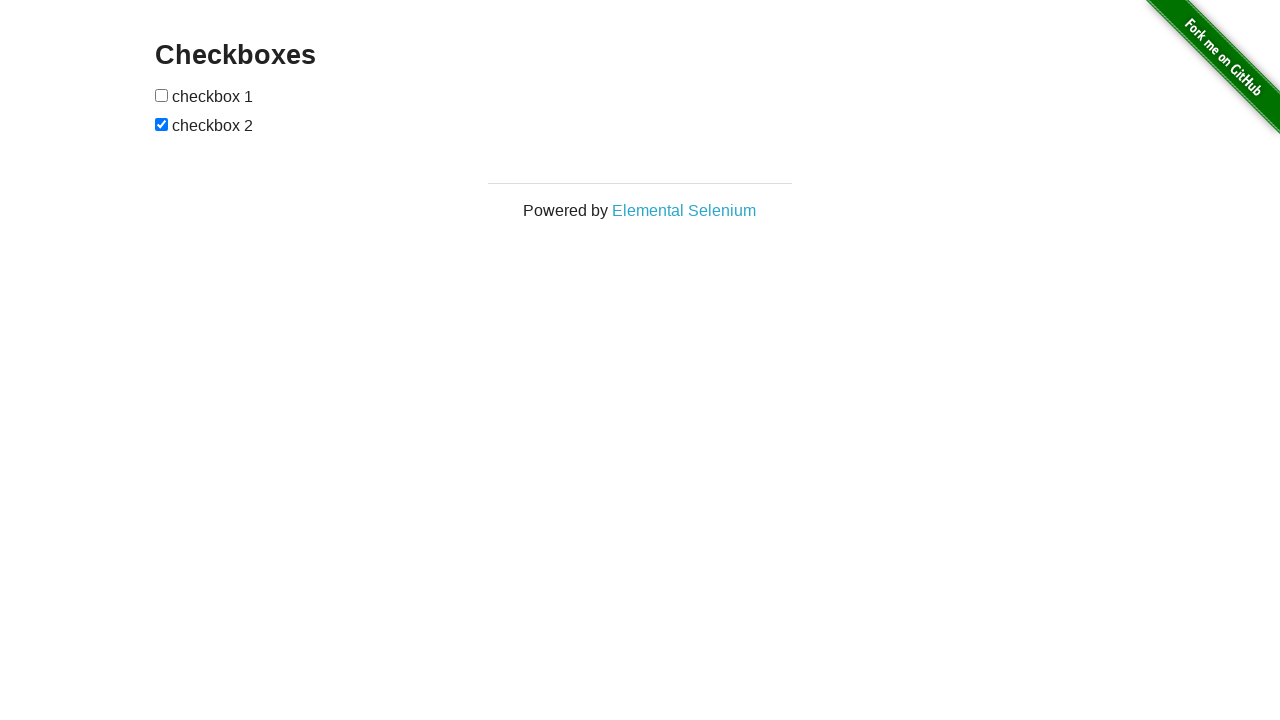

Located the first checkbox element
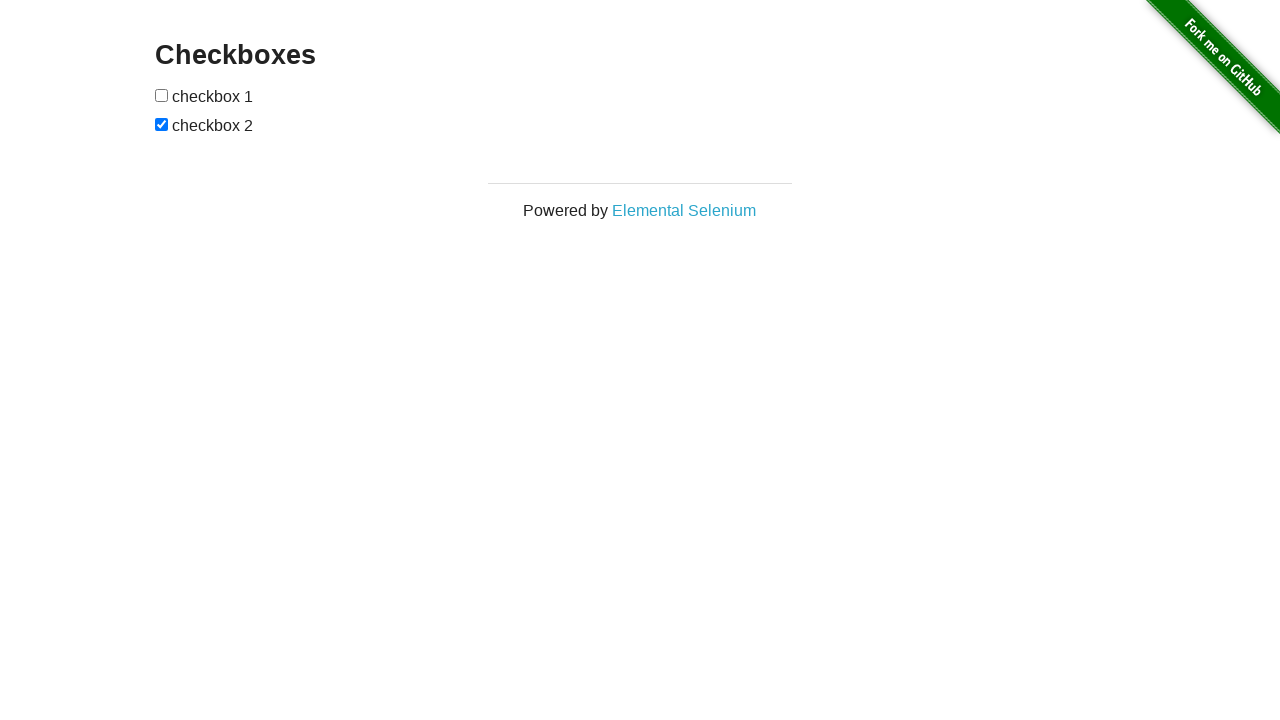

Verified first checkbox is not selected
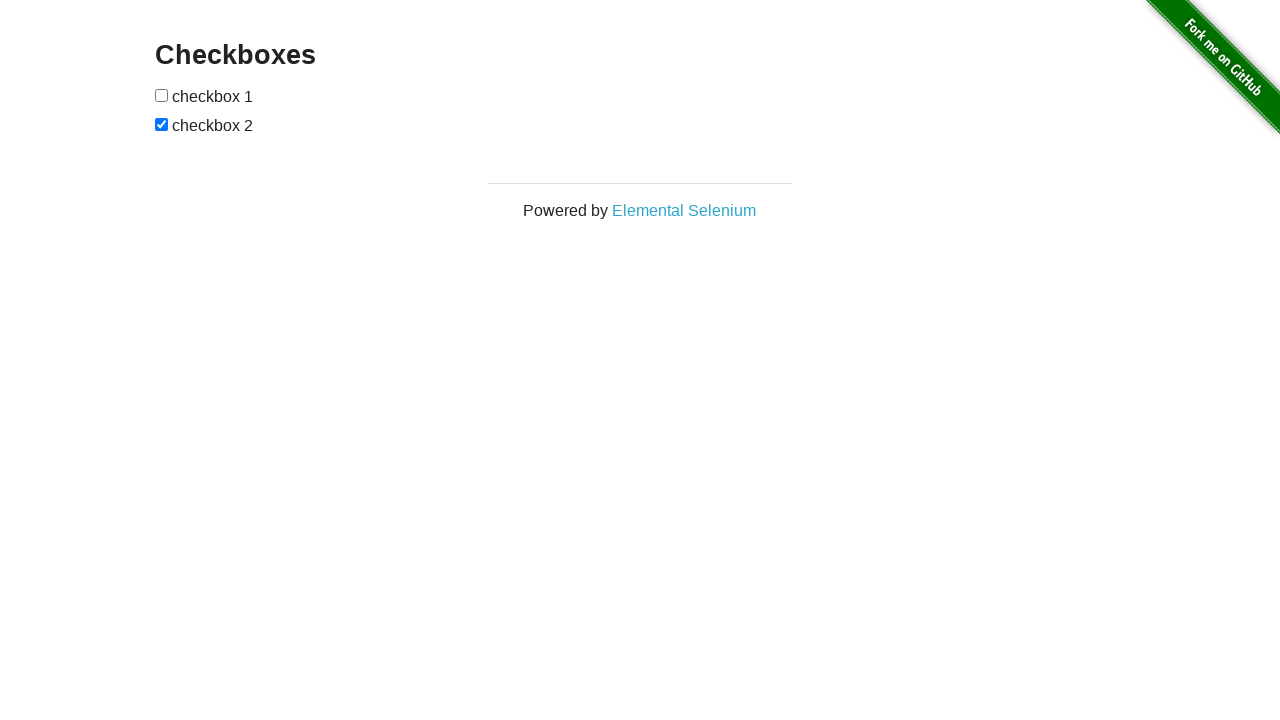

Clicked the first checkbox to select it at (162, 95) on (//input[@type='checkbox'])[1]
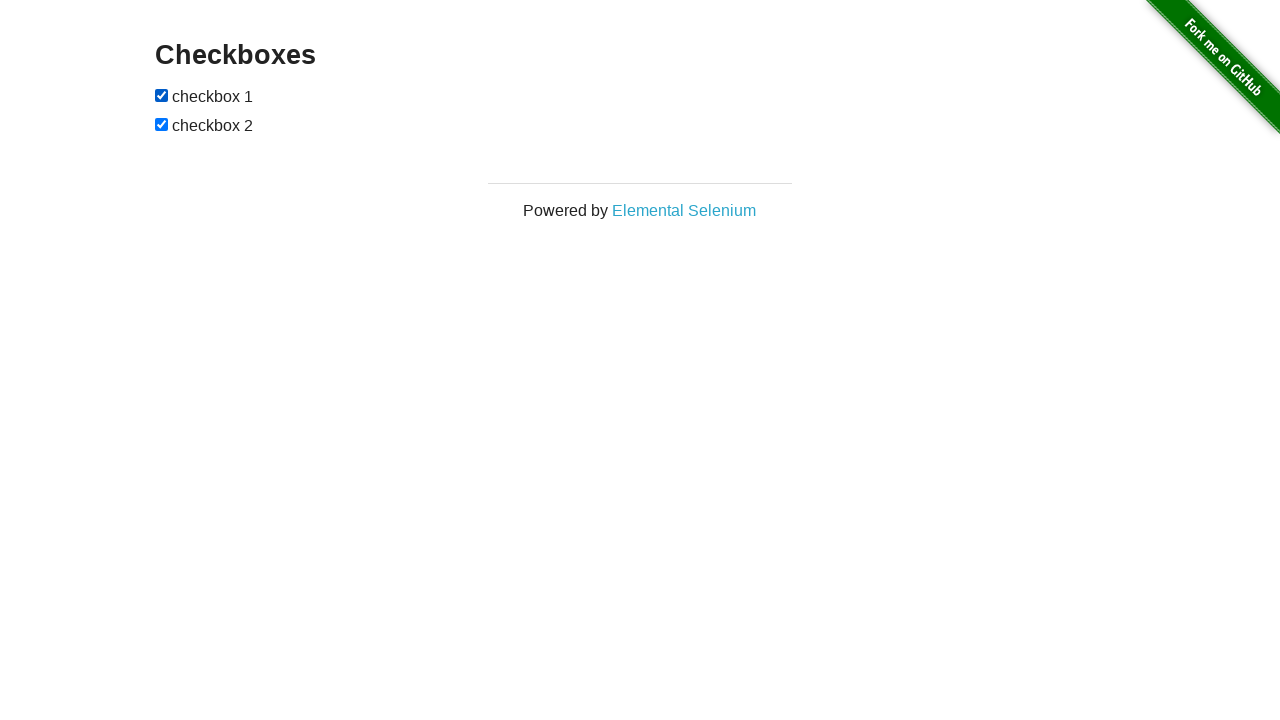

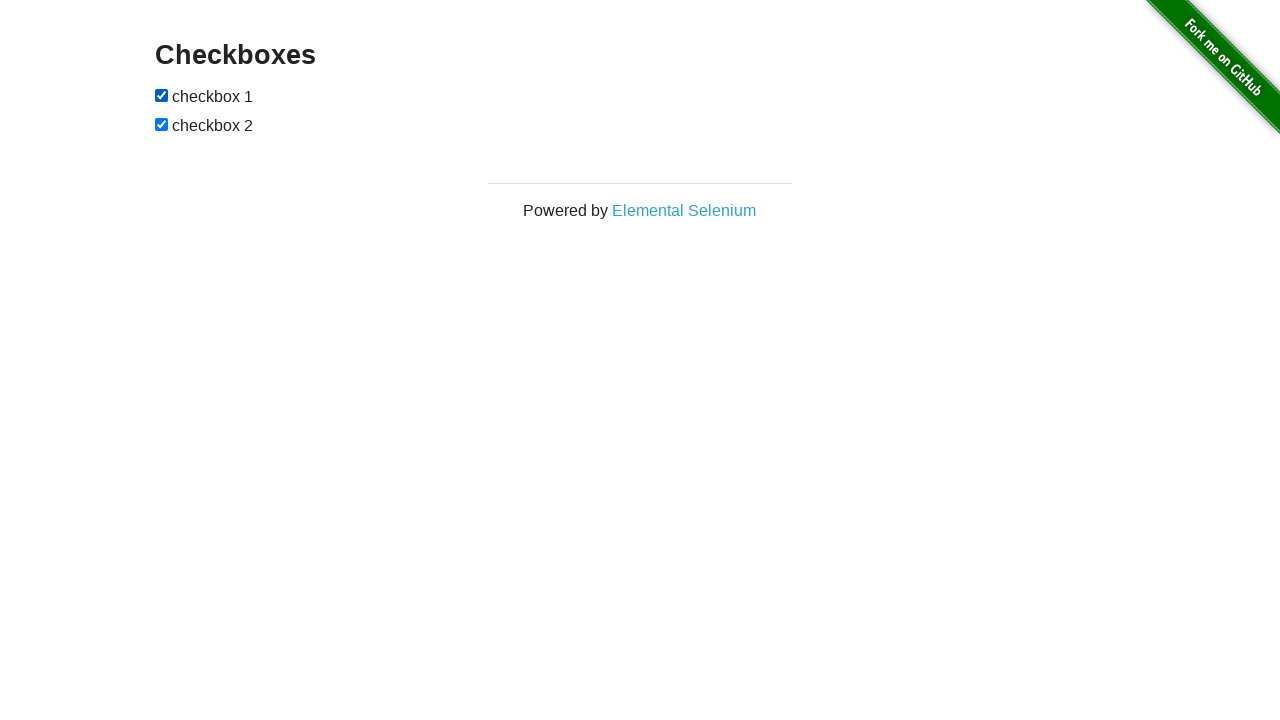